Tests navigation to the registration page by clicking on the registration link and verifying the URL changes to the registration page.

Starting URL: https://qa.koel.app/

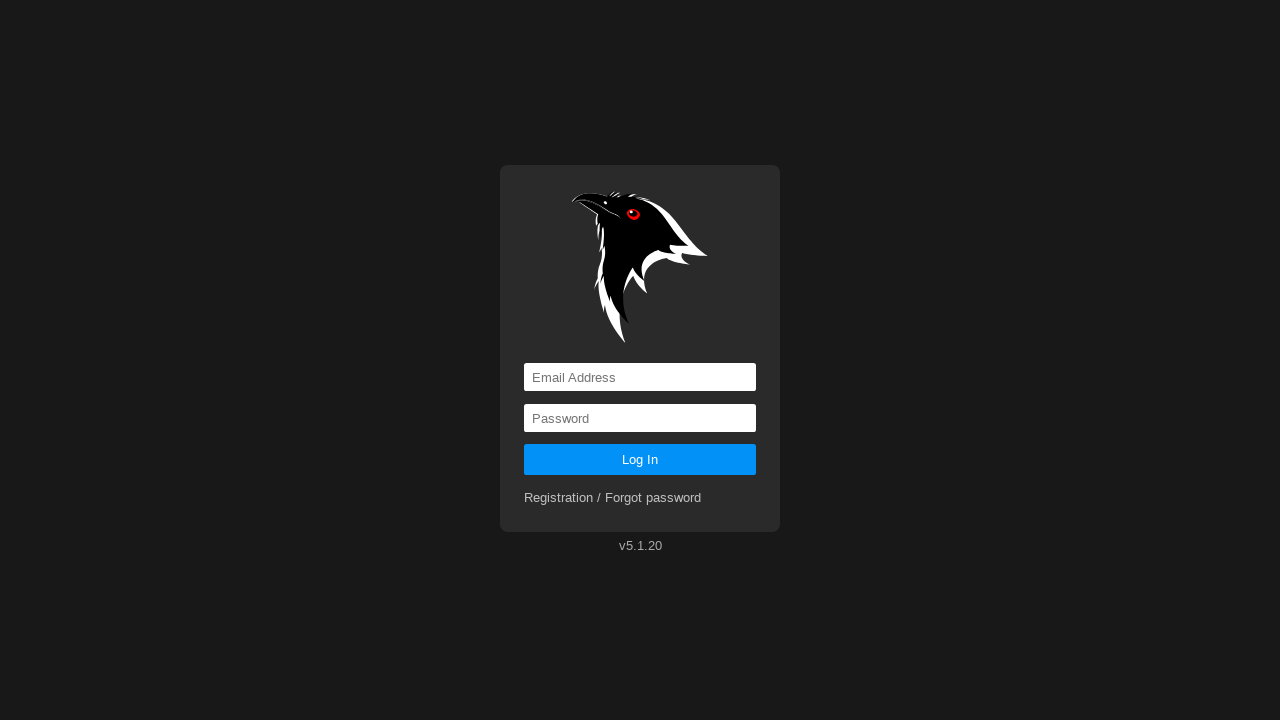

Clicked on the Registration link at (613, 498) on a[href='registration']
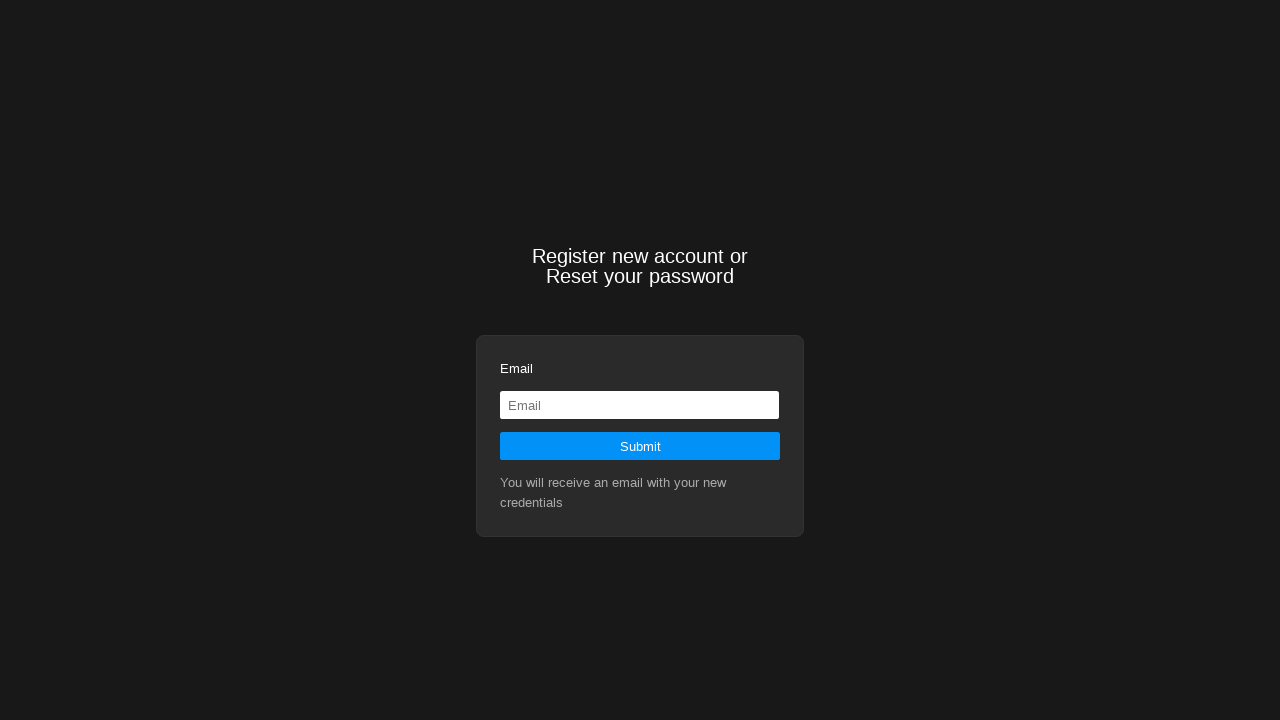

Navigation to registration page completed, URL verified
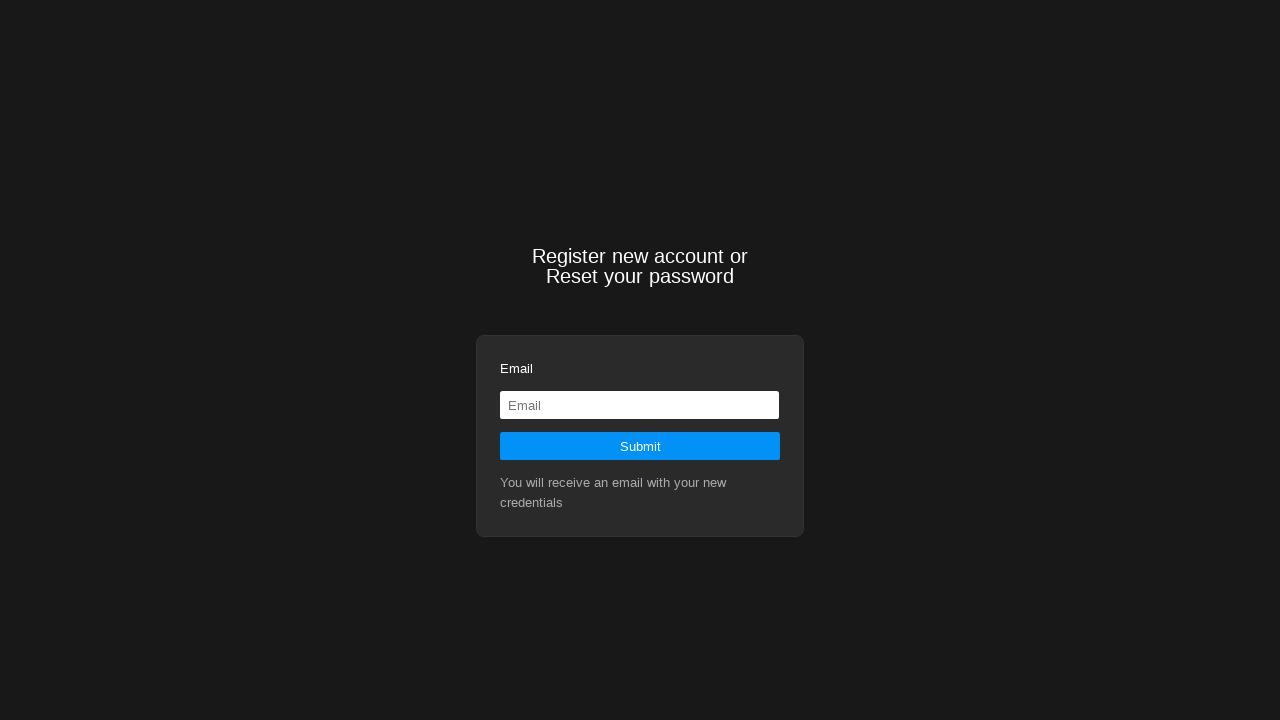

Verified that the current URL matches the registration page URL
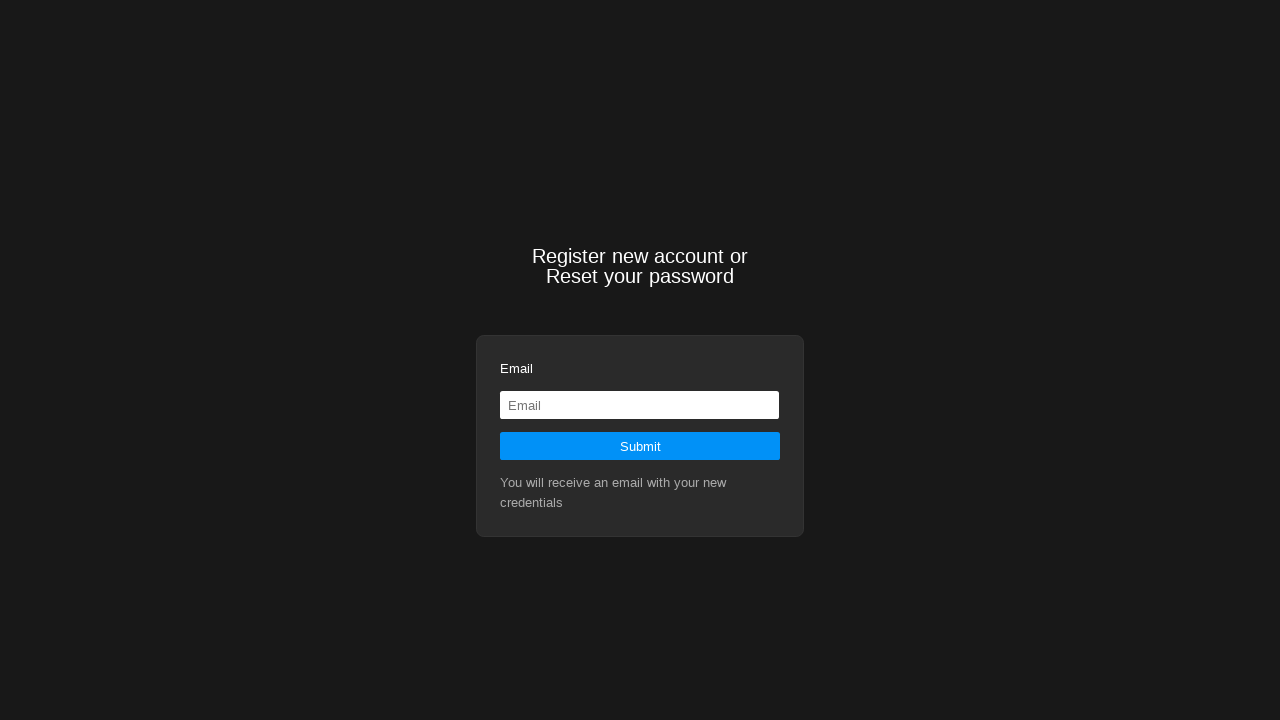

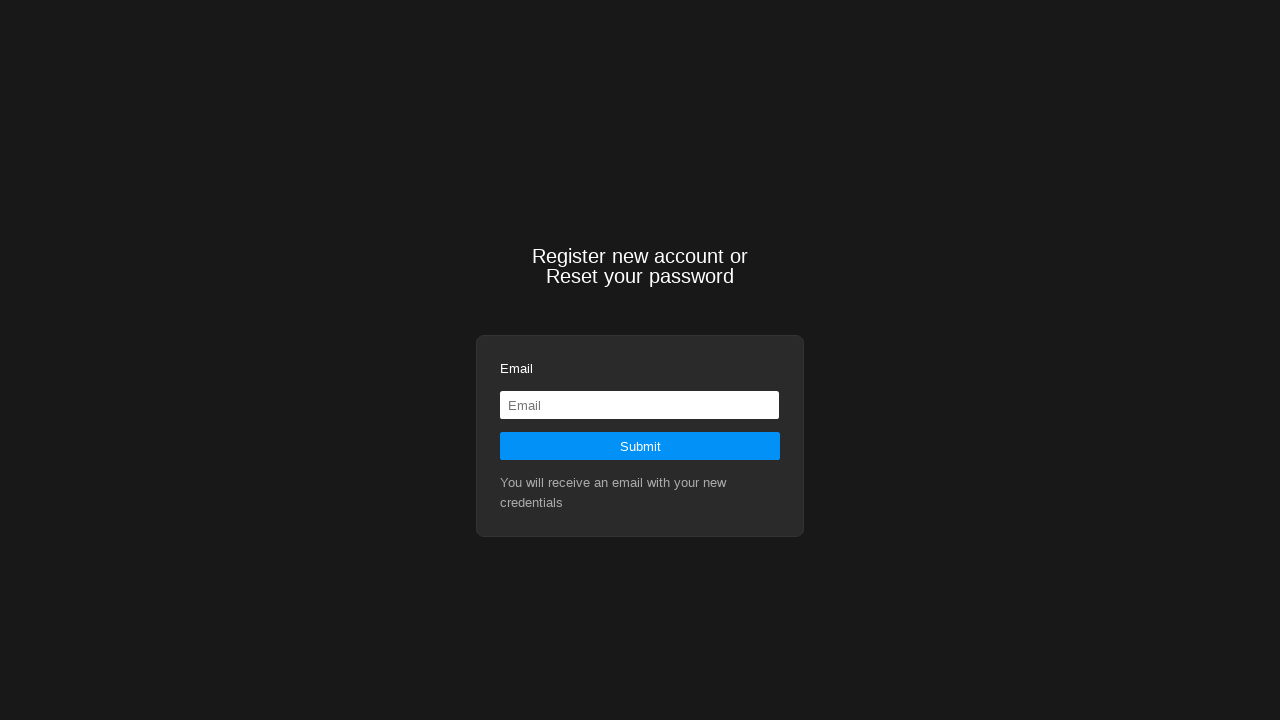